Tests various UI interactions including hide/show button visibility, dialog popup handling, mouse hover functionality, and iframe navigation on an automation practice page

Starting URL: https://rahulshettyacademy.com/AutomationPractice/

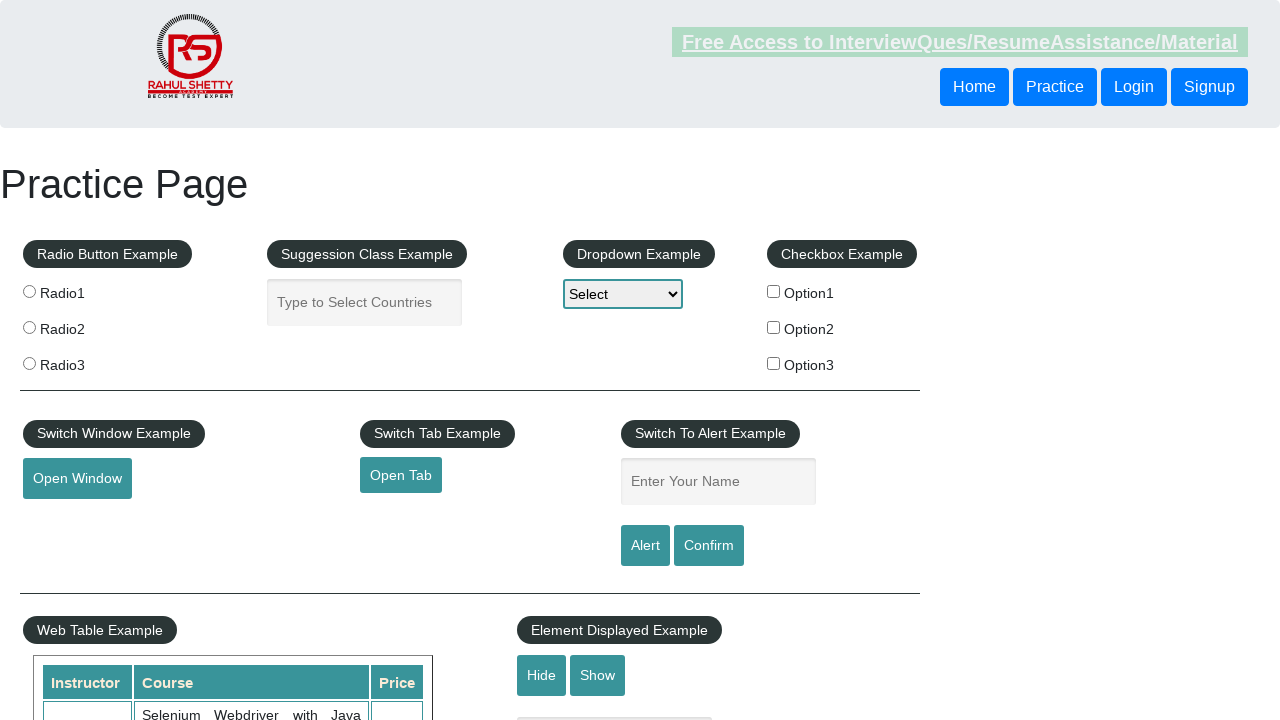

Verified text box is initially visible
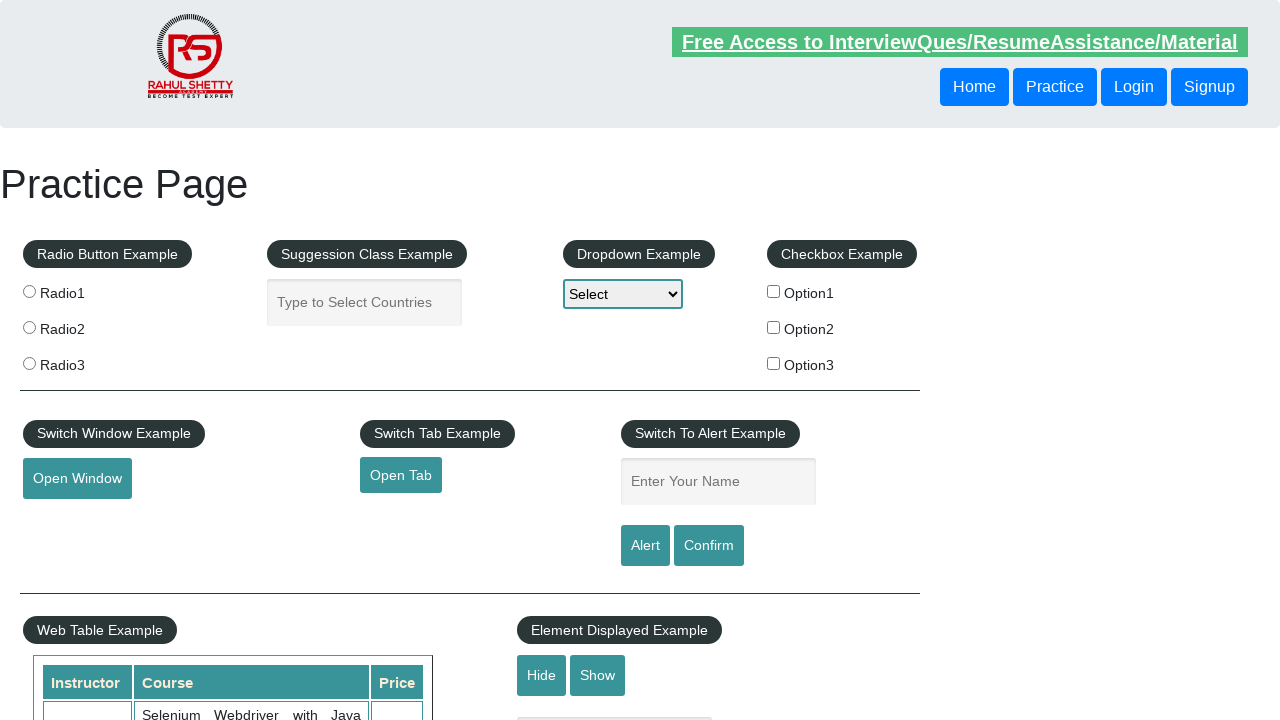

Clicked hide button to hide the text box at (542, 675) on #hide-textbox
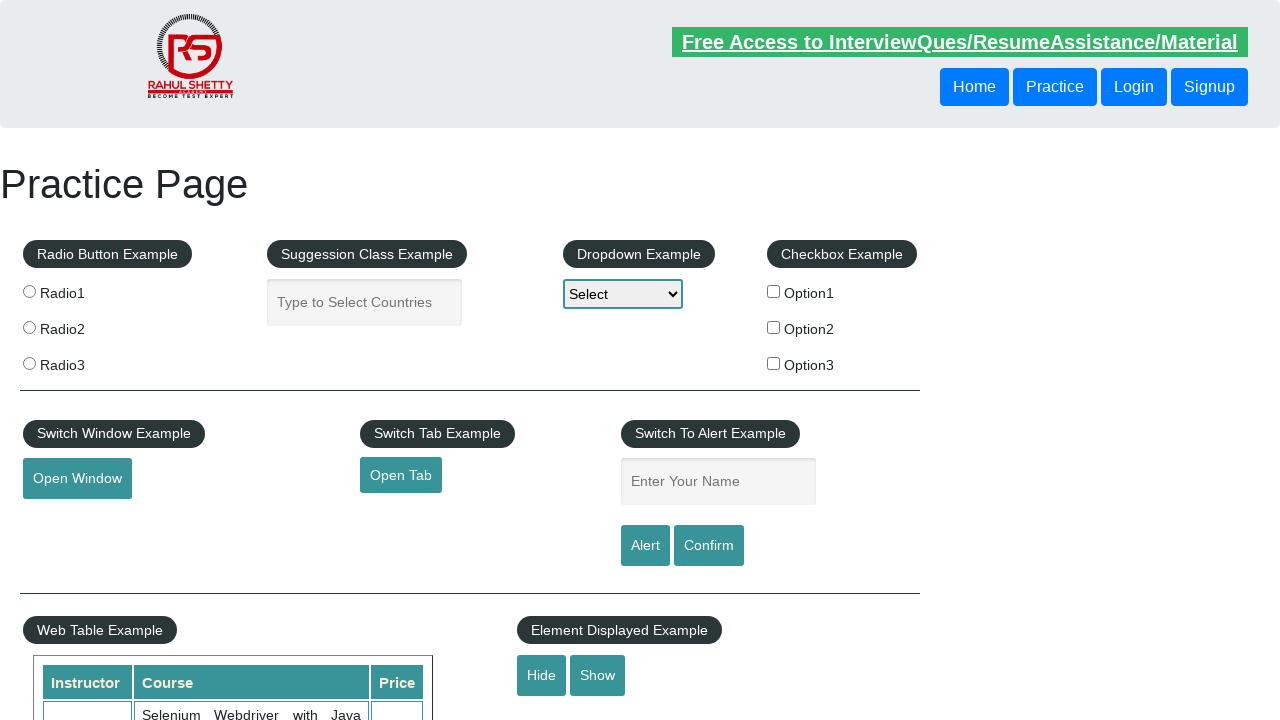

Verified text box is now hidden
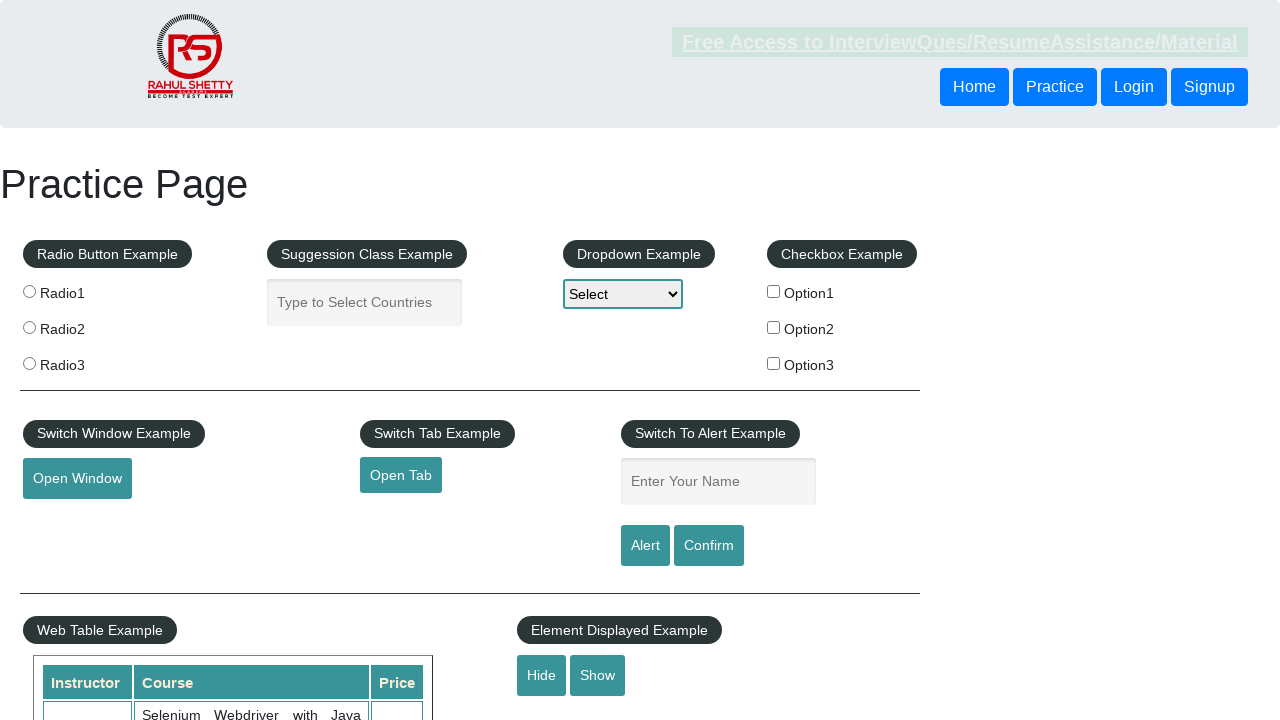

Set up dialog handler to accept confirmation popups
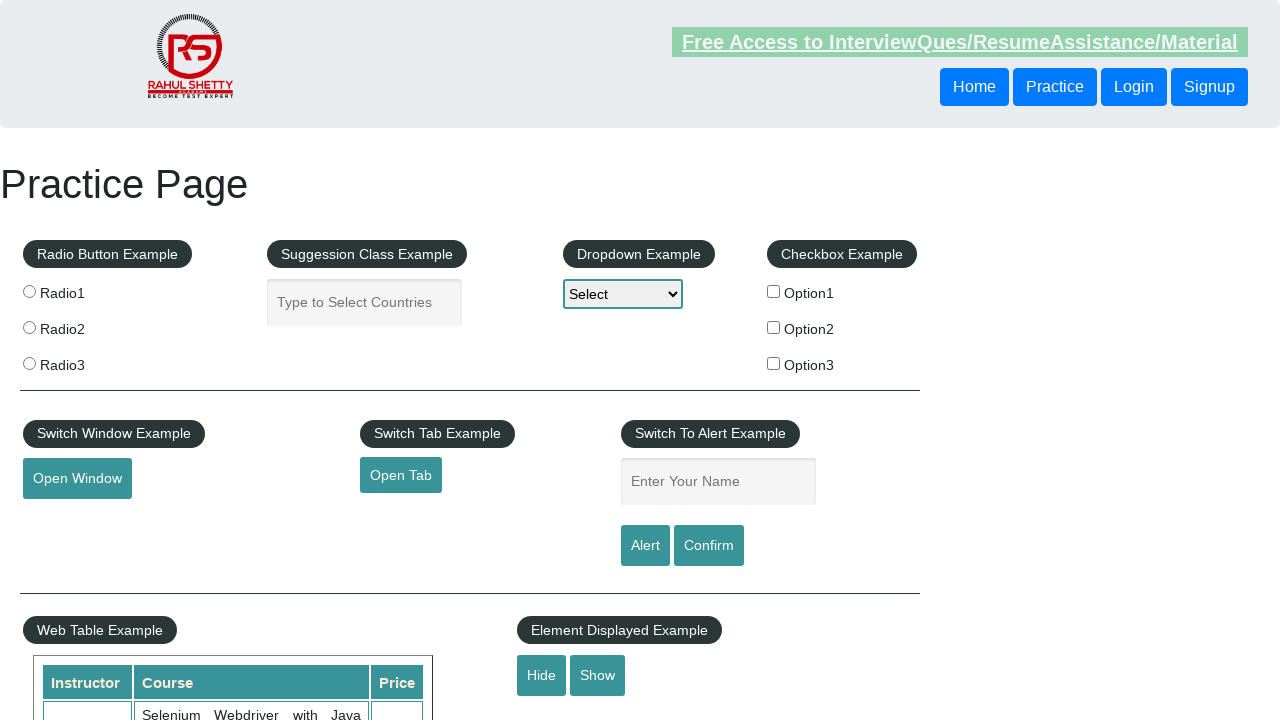

Clicked confirm button to trigger the dialog popup at (709, 546) on #confirmbtn
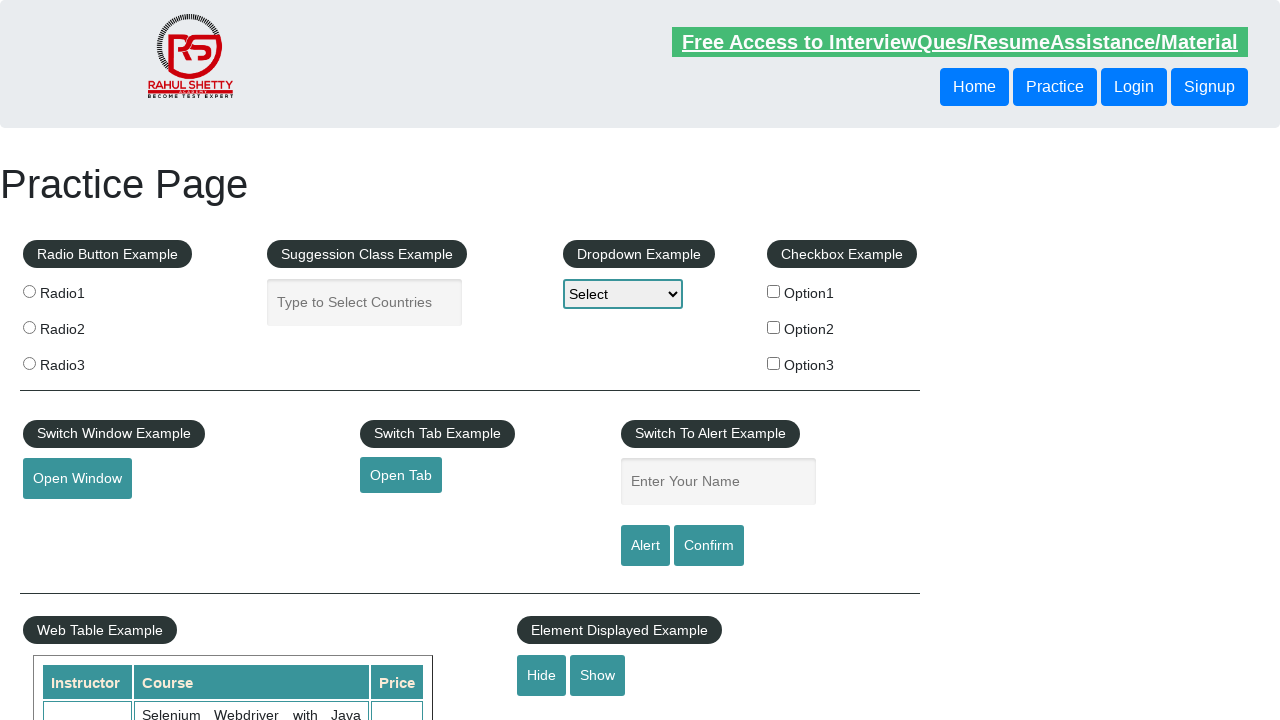

Hovered over the mouse hover element at (83, 361) on #mousehover
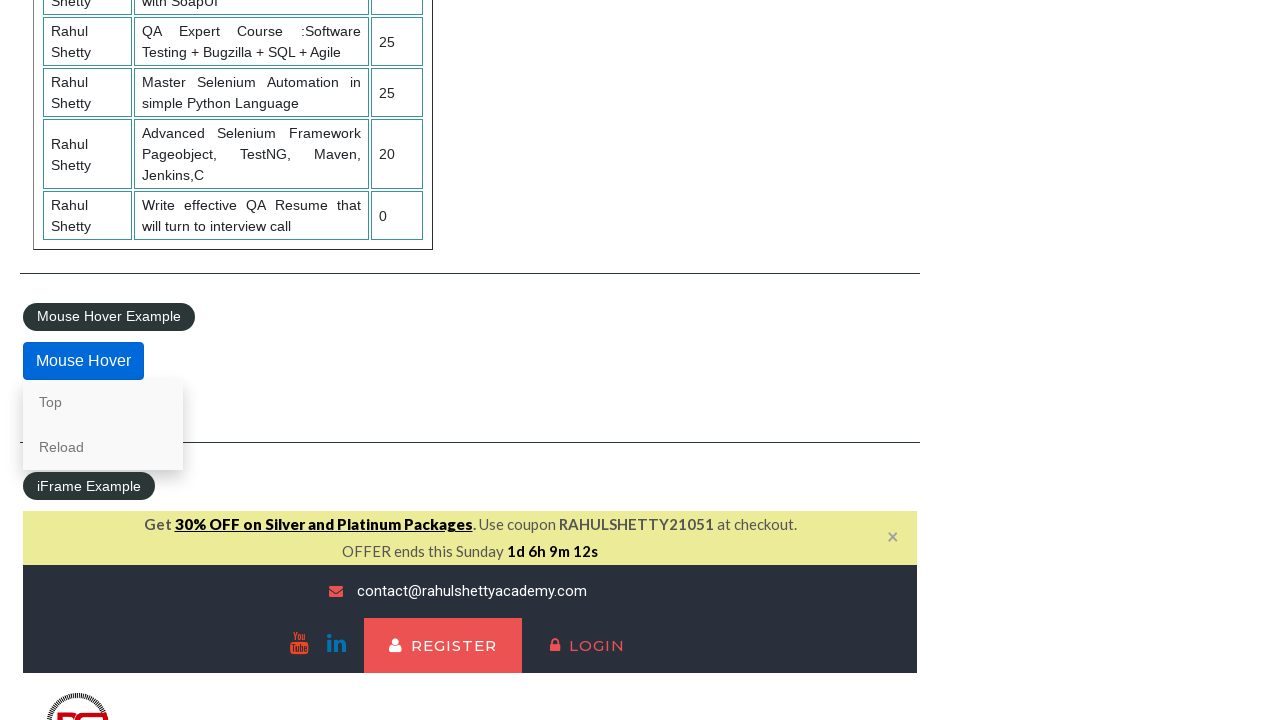

Clicked on lifetime access link in iframe at (307, 360) on #courses-iframe >> internal:control=enter-frame >> li a[href*='lifetime-access']
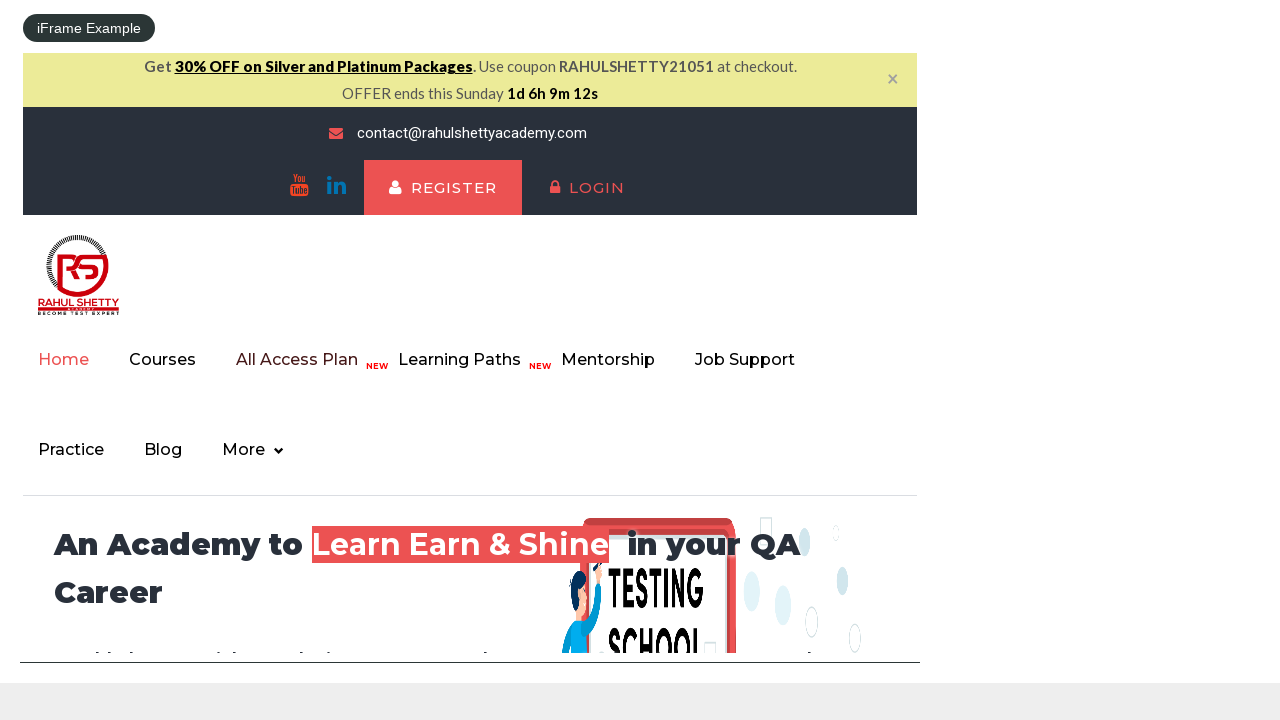

Verified text content loaded in iframe
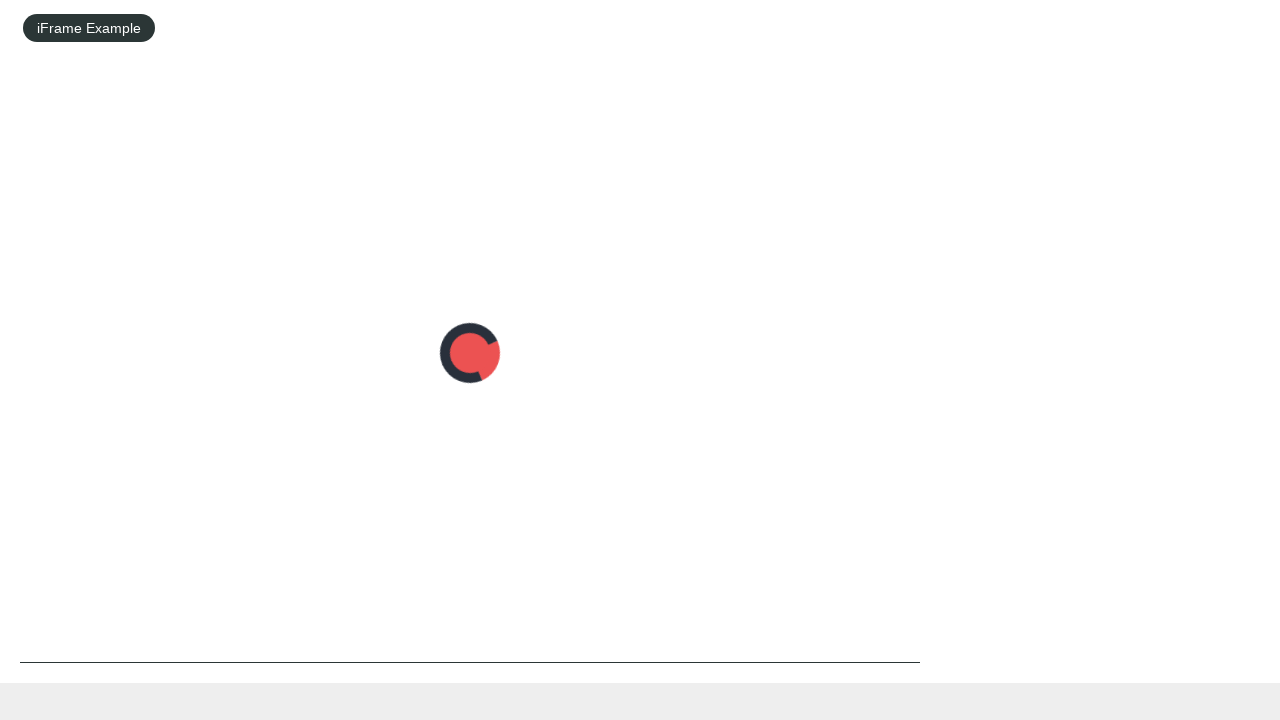

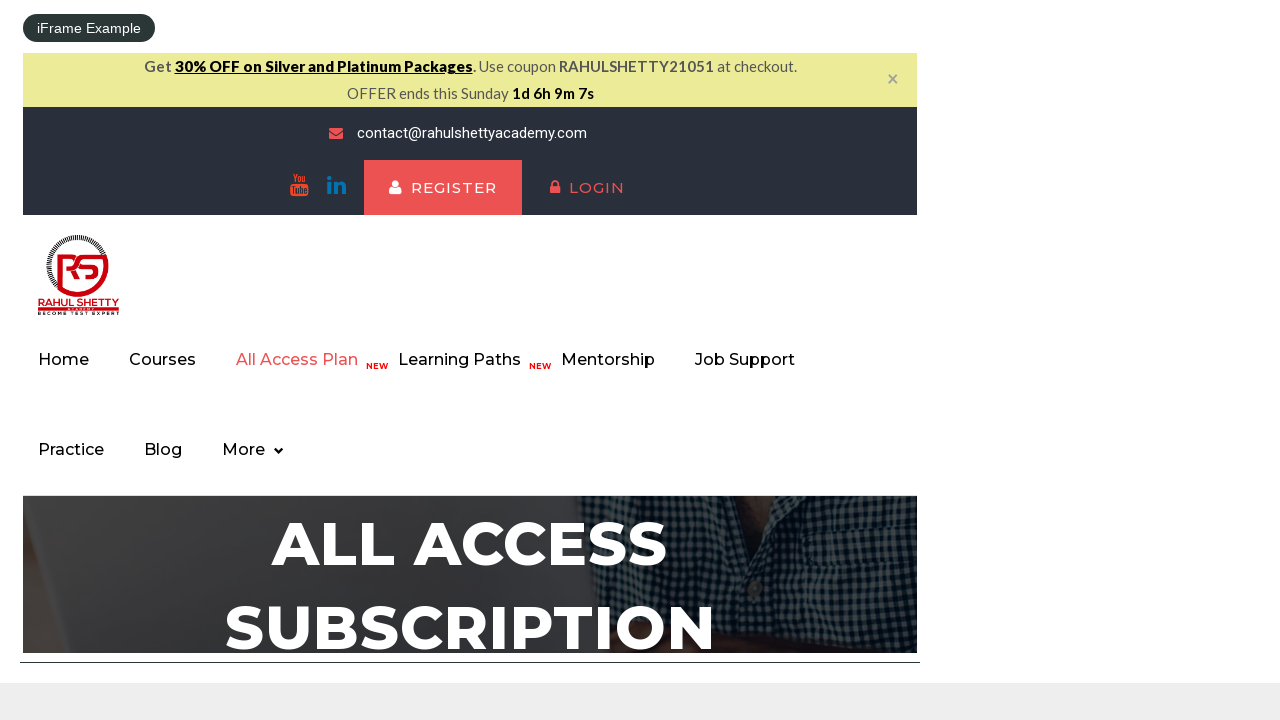